Navigates to the Ant Design tooltip component documentation page and waits for it to load

Starting URL: https://ant.design/components/tooltip-cn

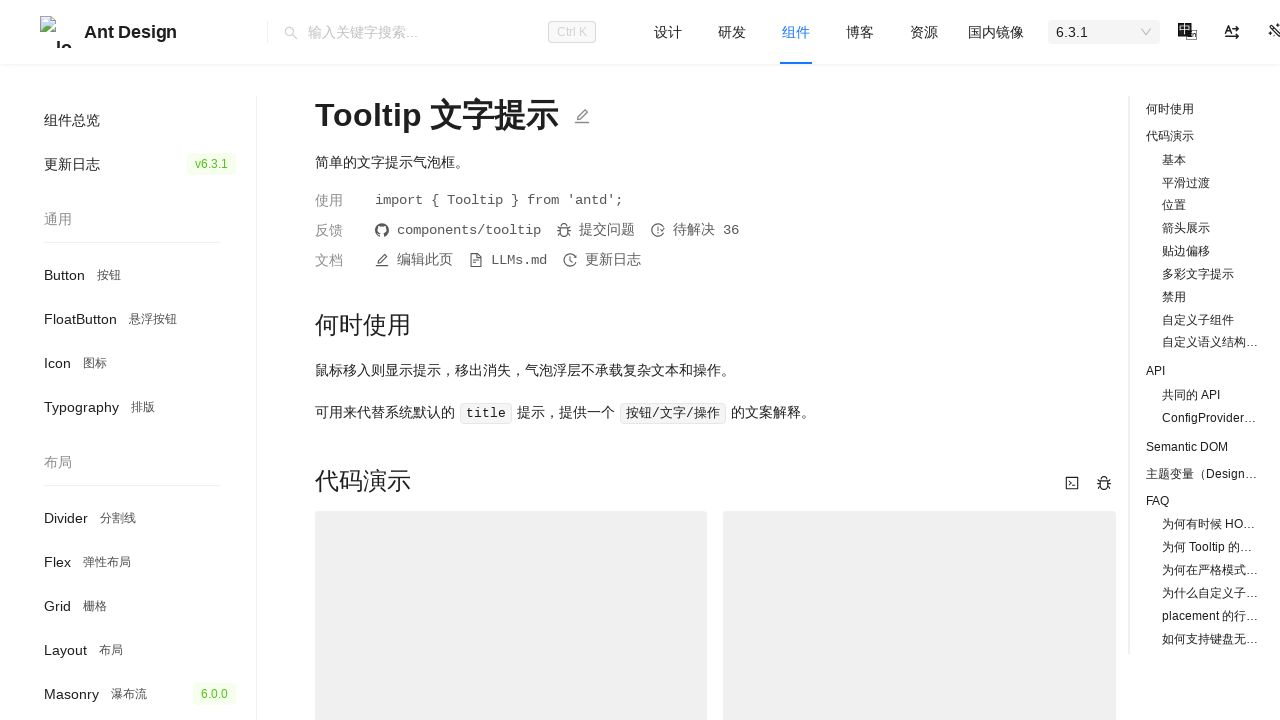

Set viewport size to 1920x1080
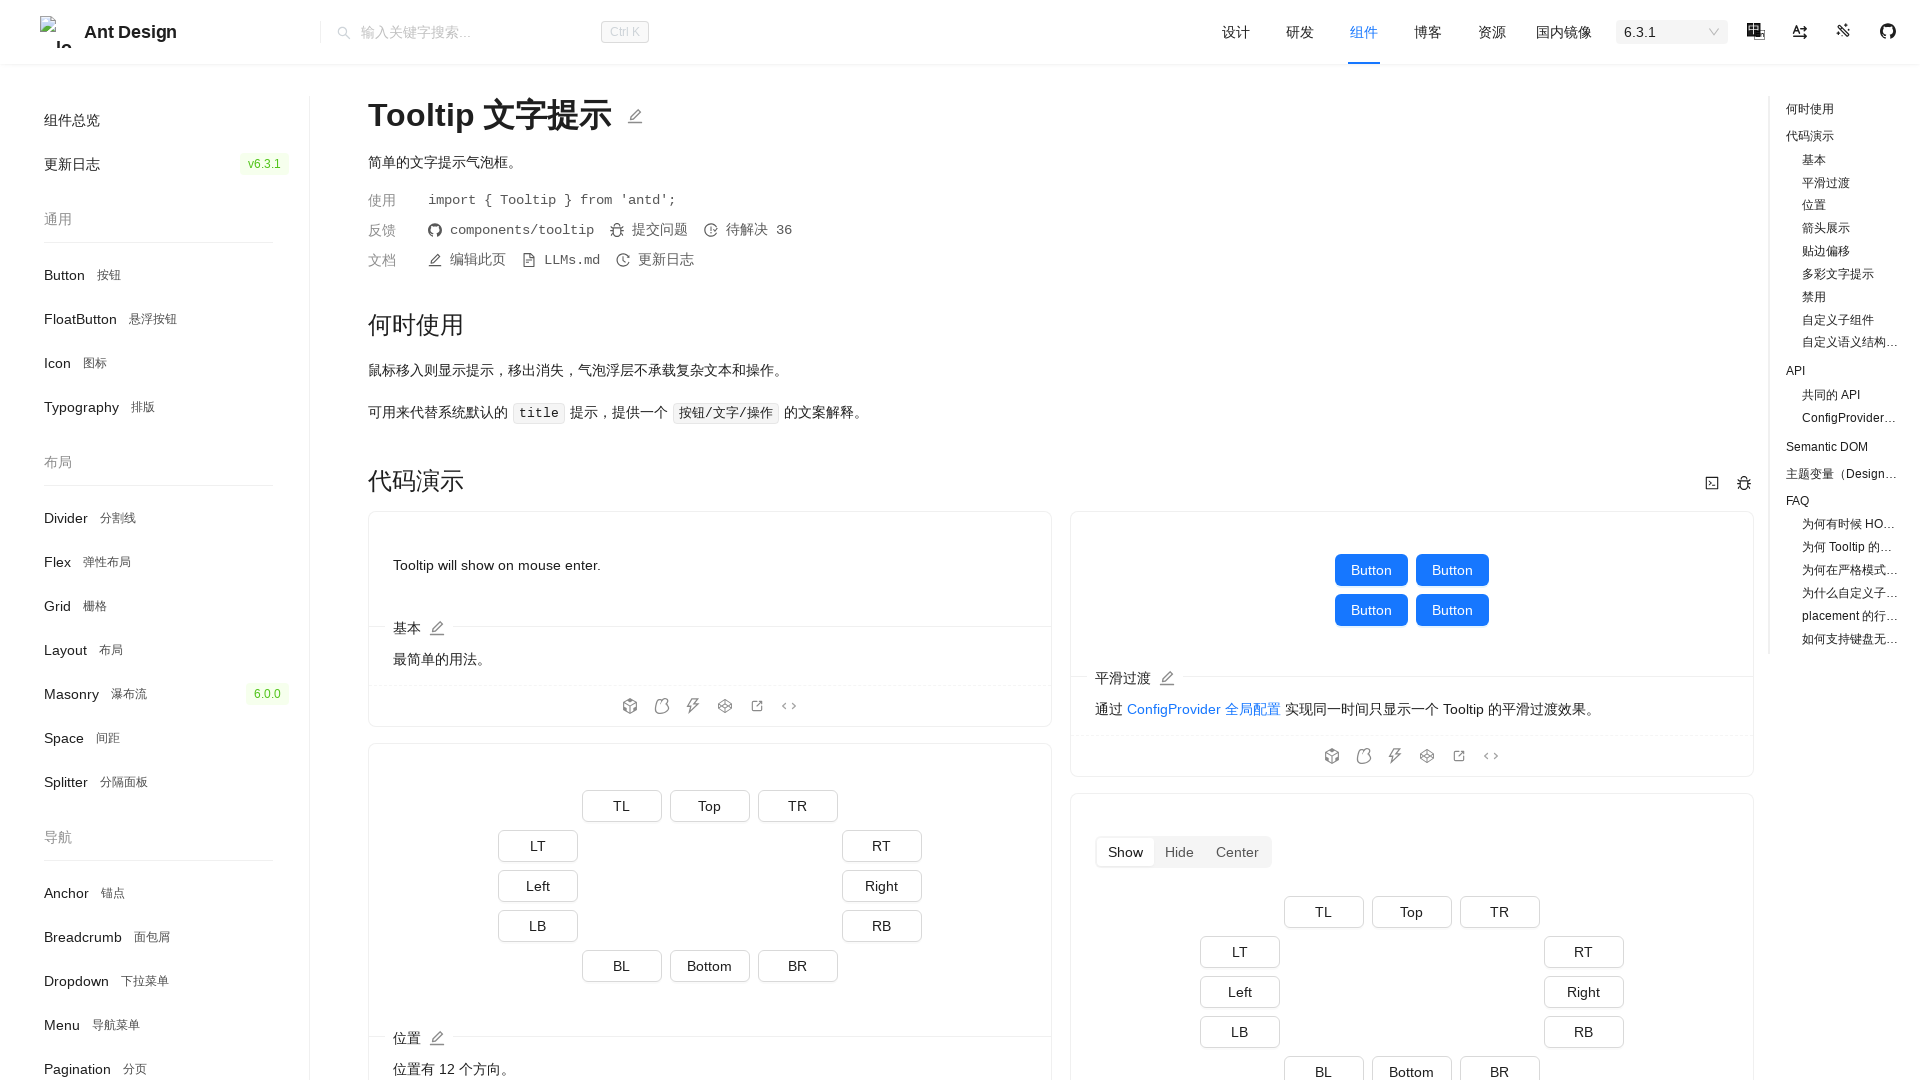

Ant Design tooltip component documentation page fully loaded
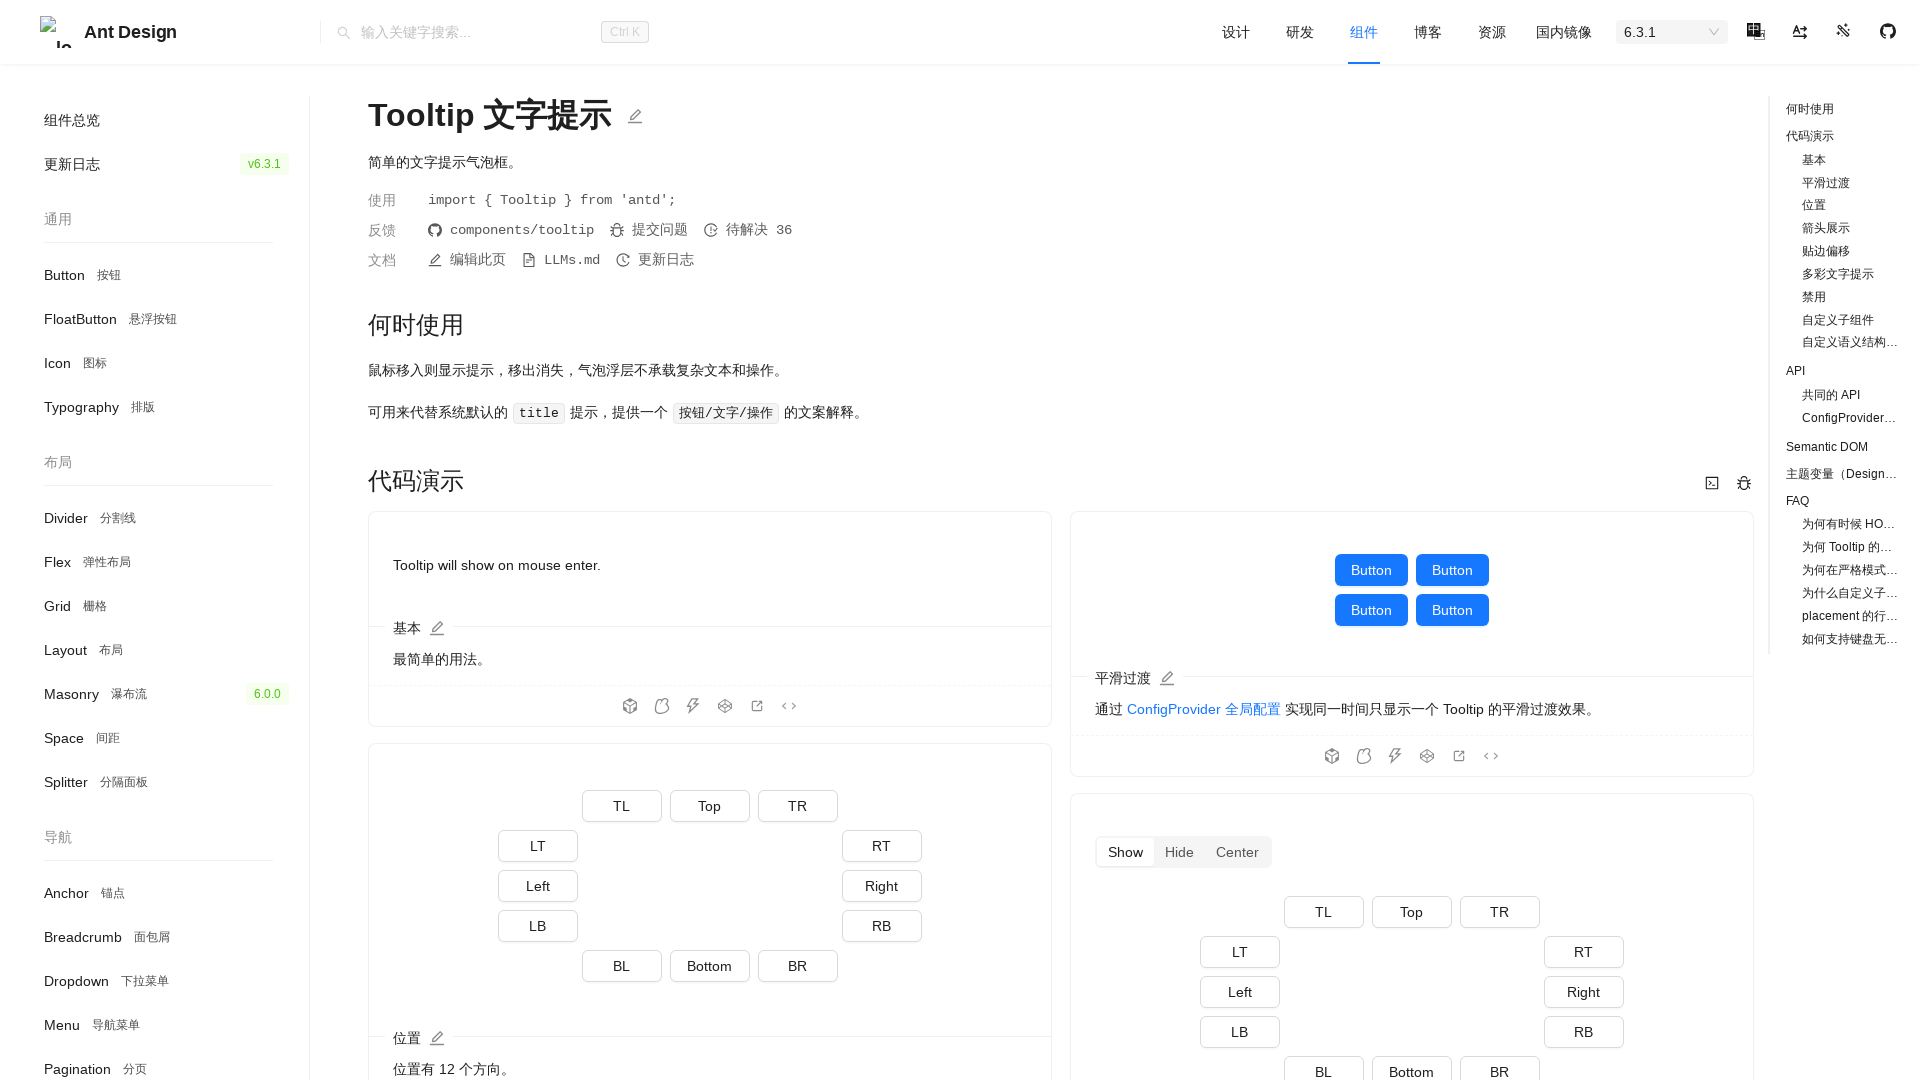

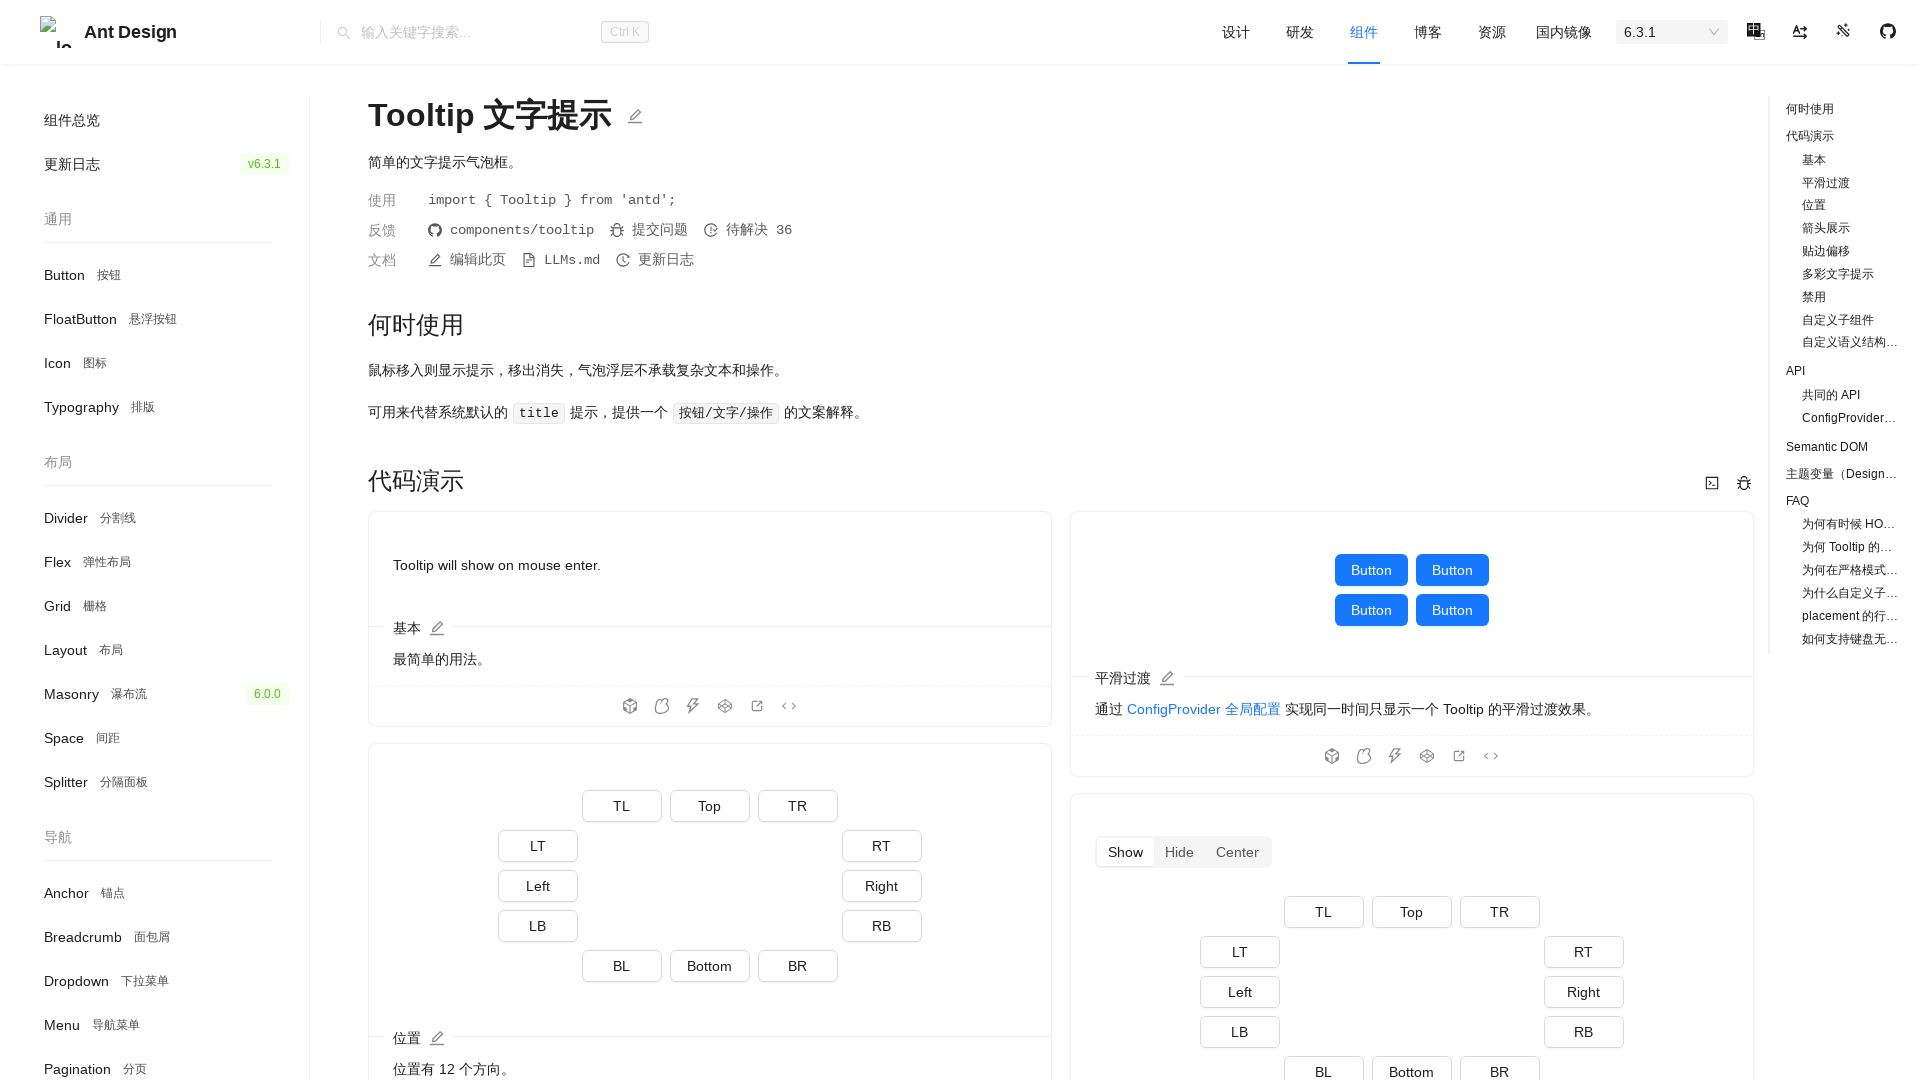